Tests form validation with invalid phone number by filling out personal information with an incorrect phone format (111) and attempting to proceed, verifying the form handles invalid input.

Starting URL: https://qa-scooter.praktikum-services.ru/

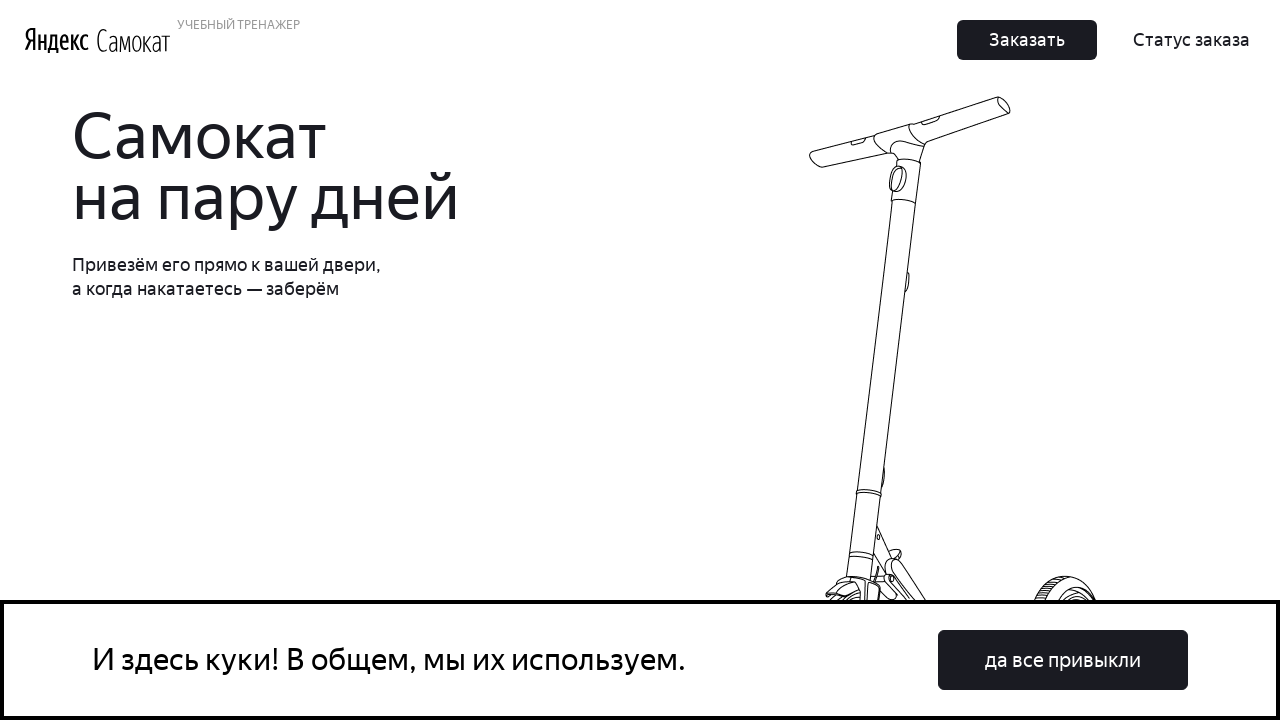

Clicked the top order button to start the form at (1027, 40) on button.Button_Button__ra12g
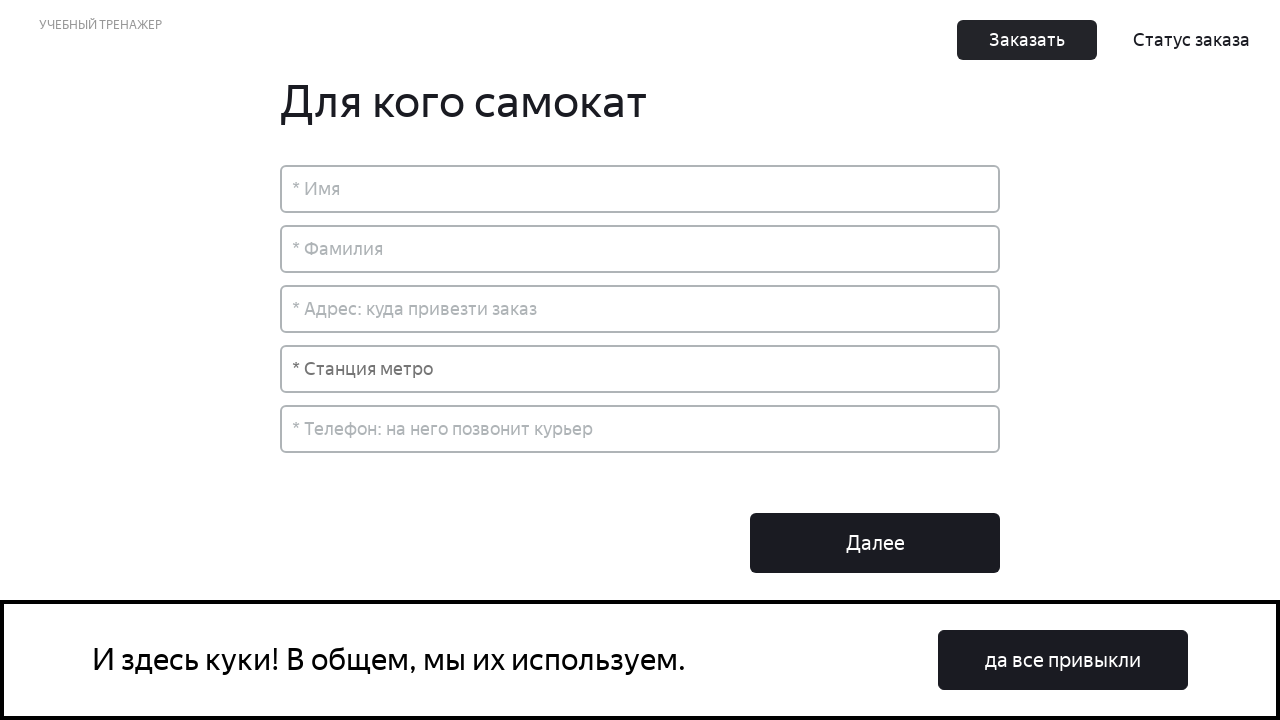

Filled name field with 'Юлия' on input[placeholder='* Имя']
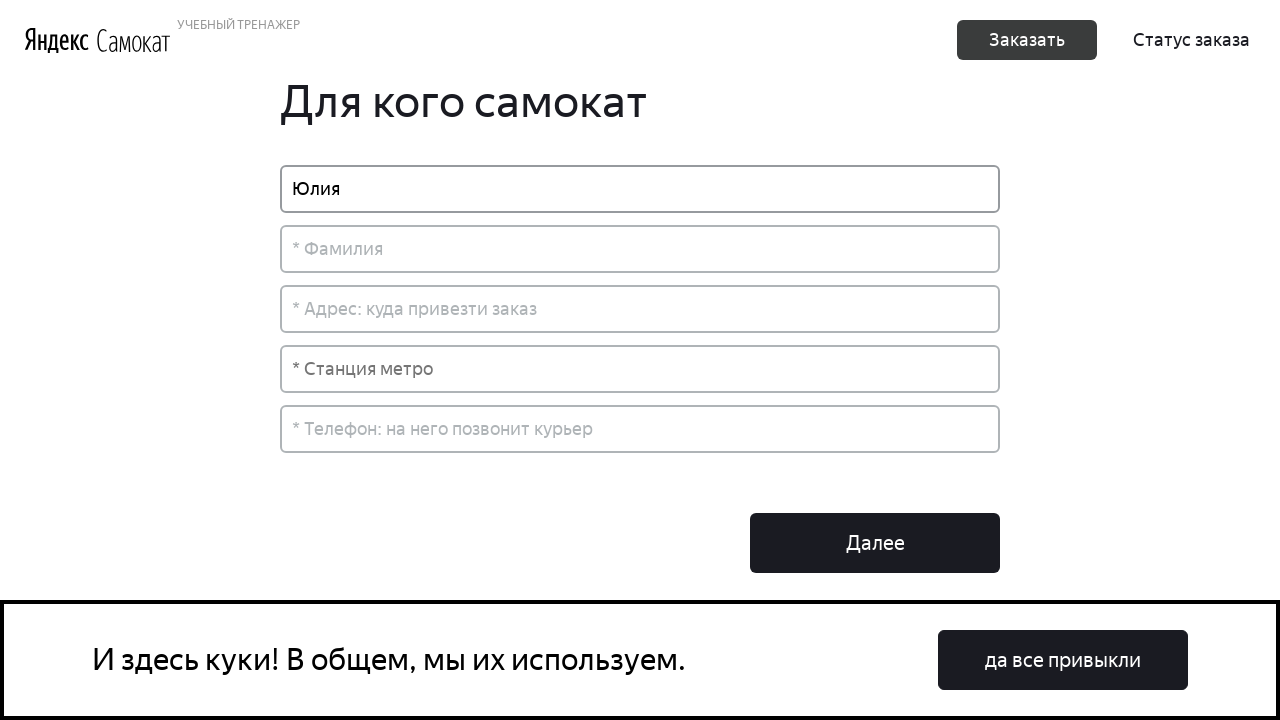

Filled surname field with 'Сидорина' on input[placeholder='* Фамилия']
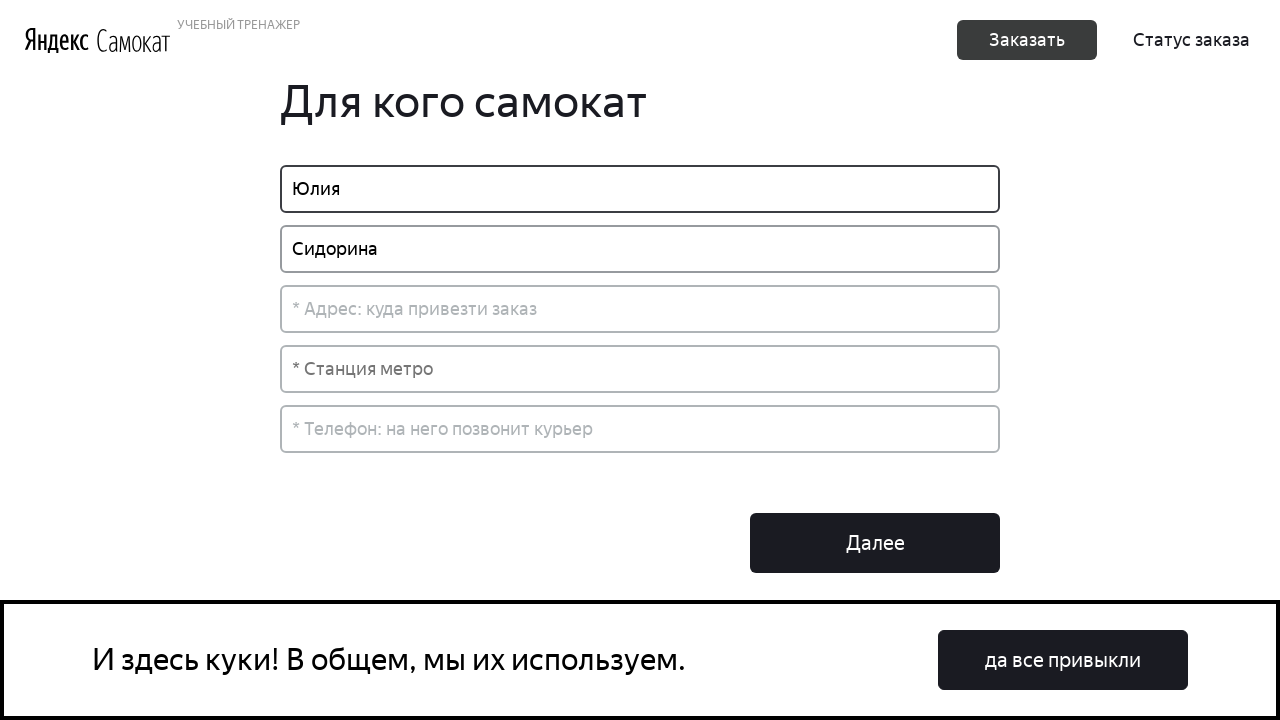

Filled address field with 'Академика Янгеля 8 398' on input[placeholder='* Адрес: куда привезти заказ']
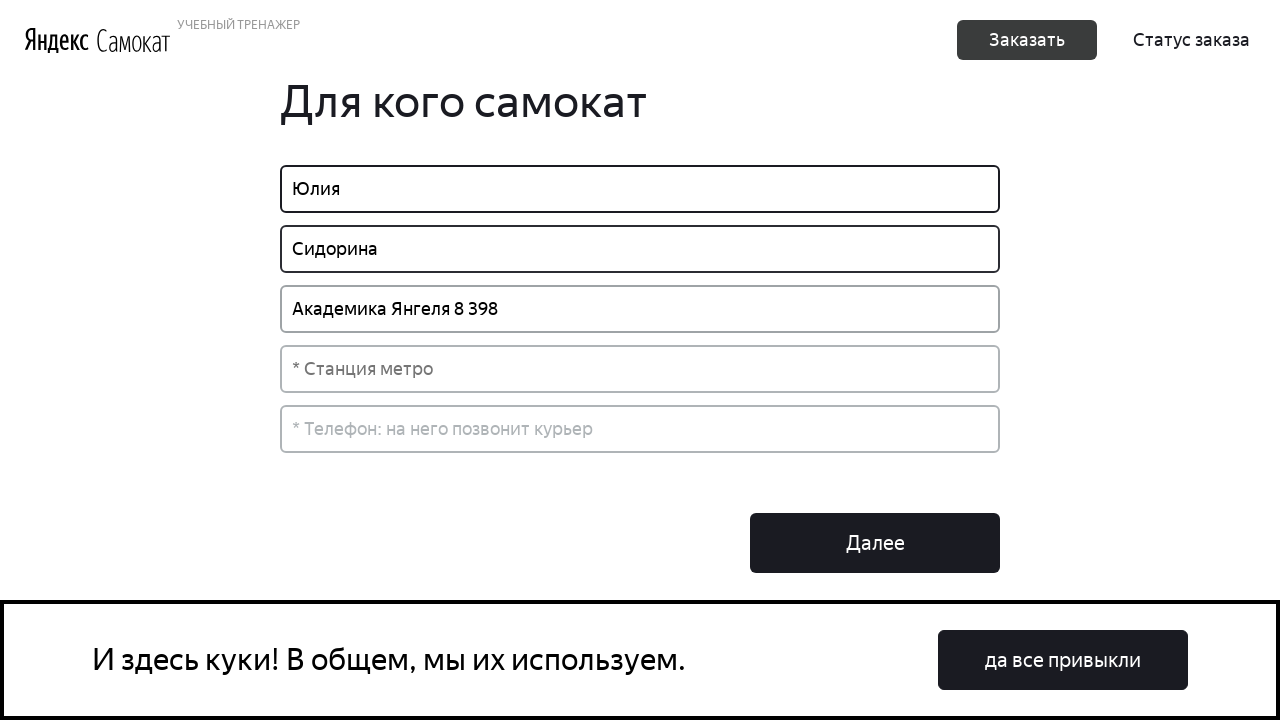

Clicked metro station input field to open dropdown at (640, 369) on input[placeholder='* Станция метро']
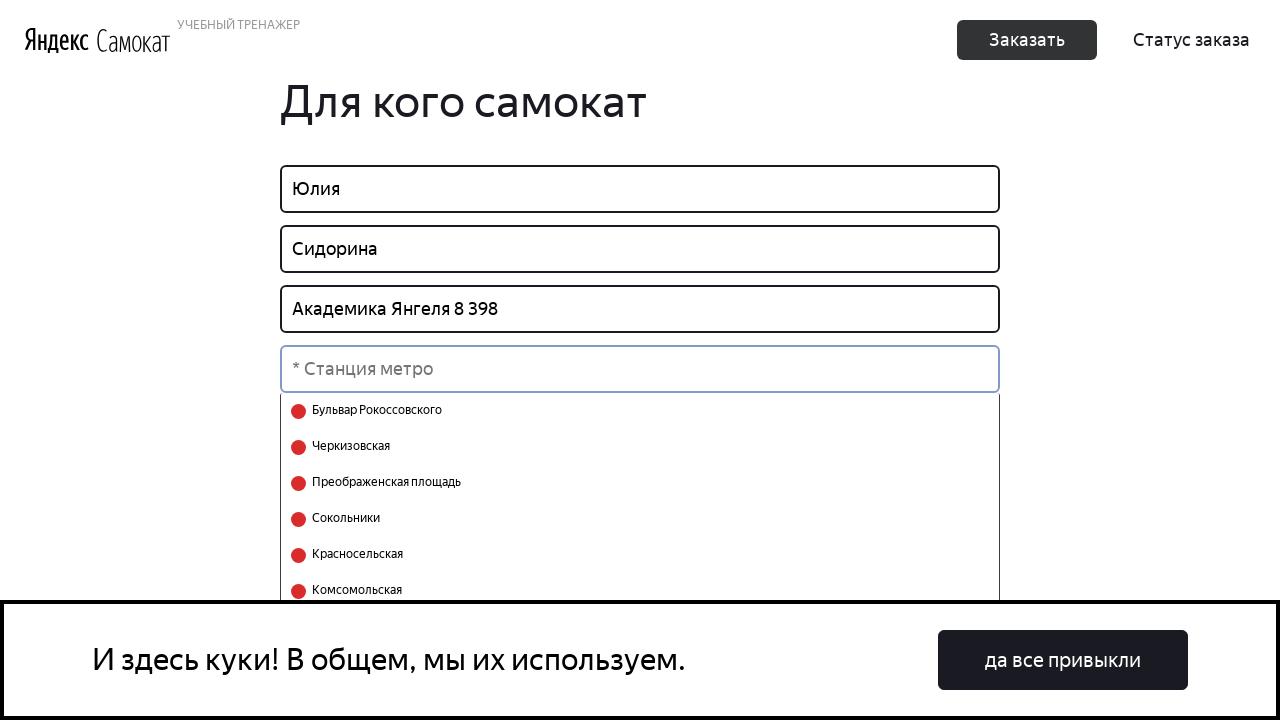

Typed 'Пражская' in metro station field on input[placeholder='* Станция метро']
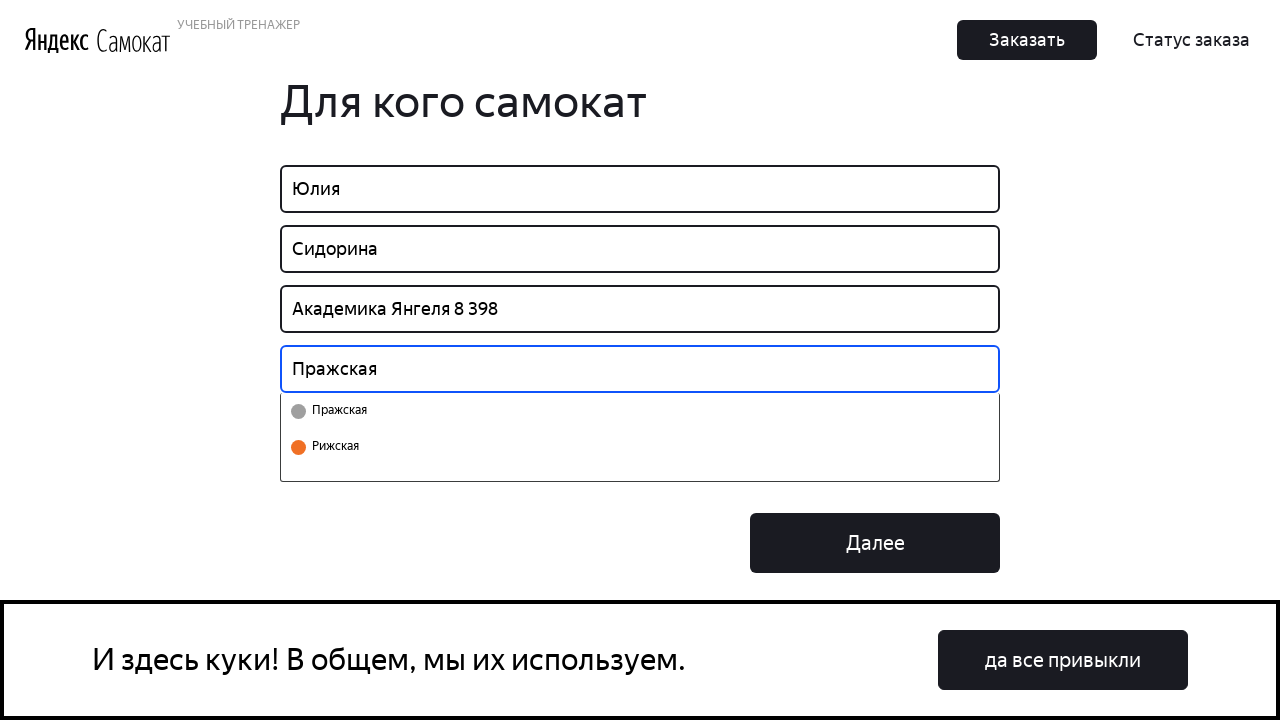

Pressed arrow down to navigate metro station options on input[placeholder='* Станция метро']
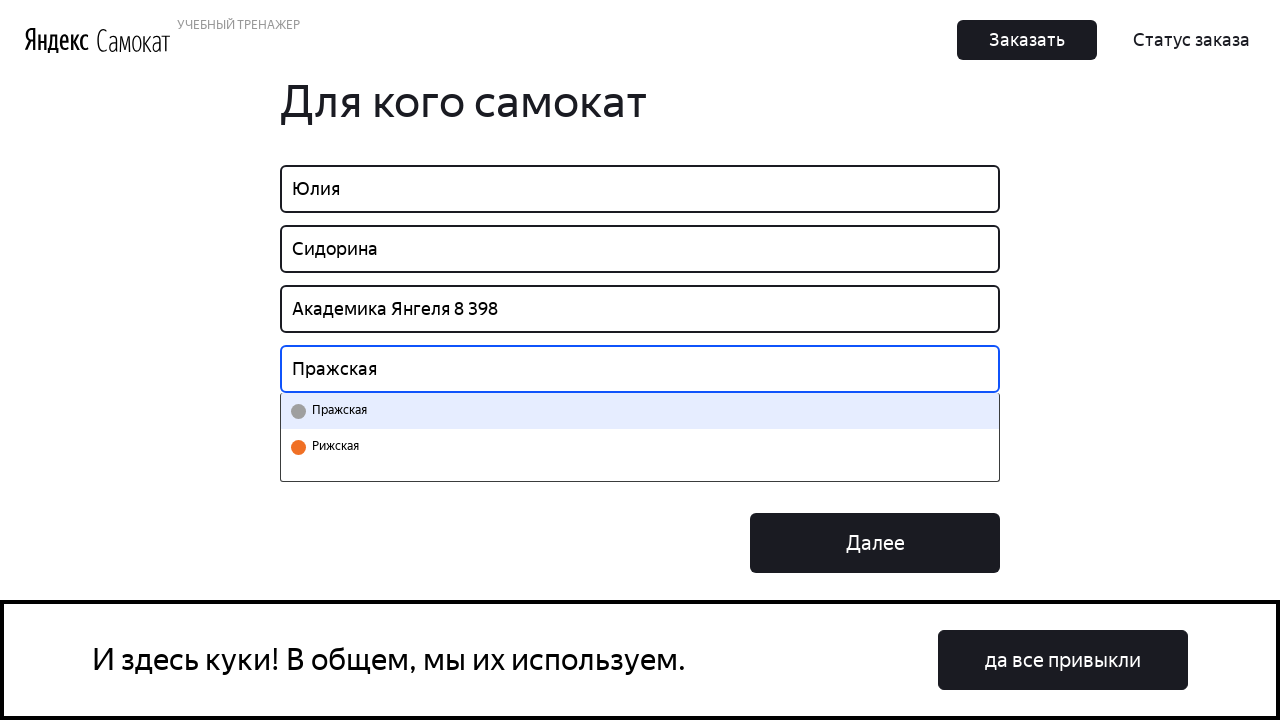

Pressed enter to select metro station 'Пражская' on input[placeholder='* Станция метро']
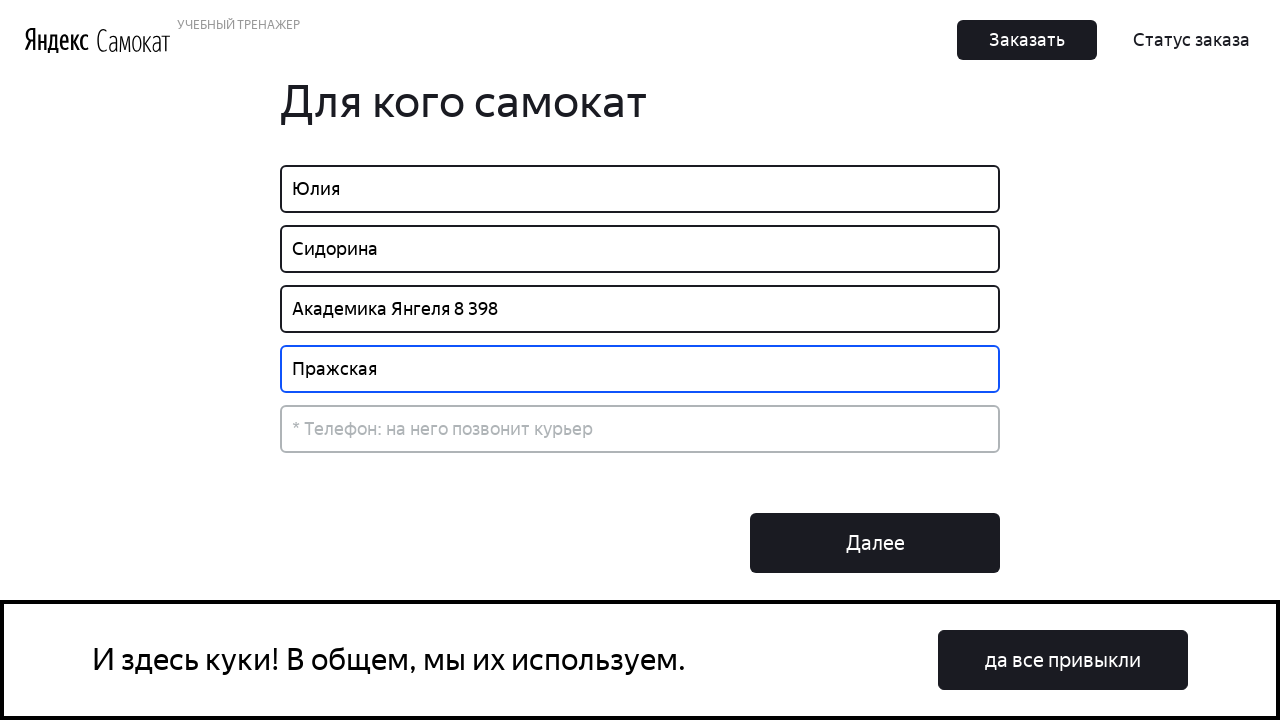

Filled phone field with invalid number '111' on input[placeholder='* Телефон: на него позвонит курьер']
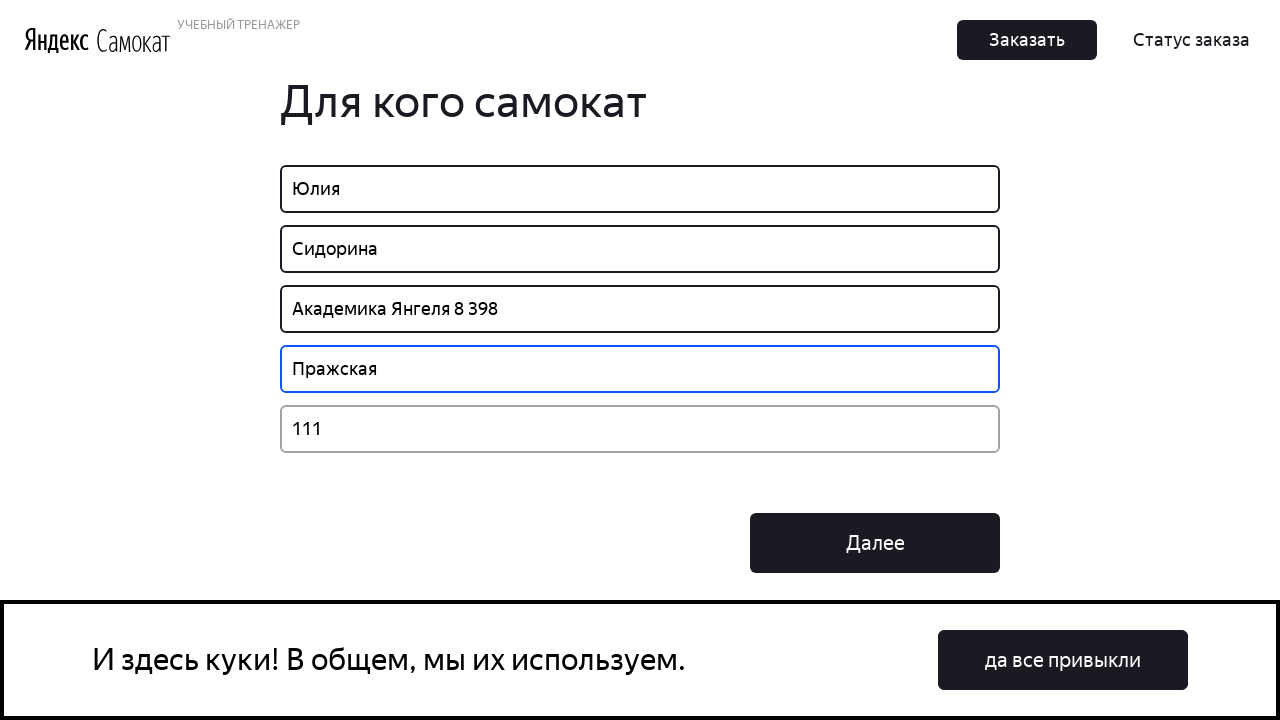

Clicked next button to attempt form submission with invalid phone number at (875, 543) on button.Button_Button__ra12g.Button_Middle__1CSJM
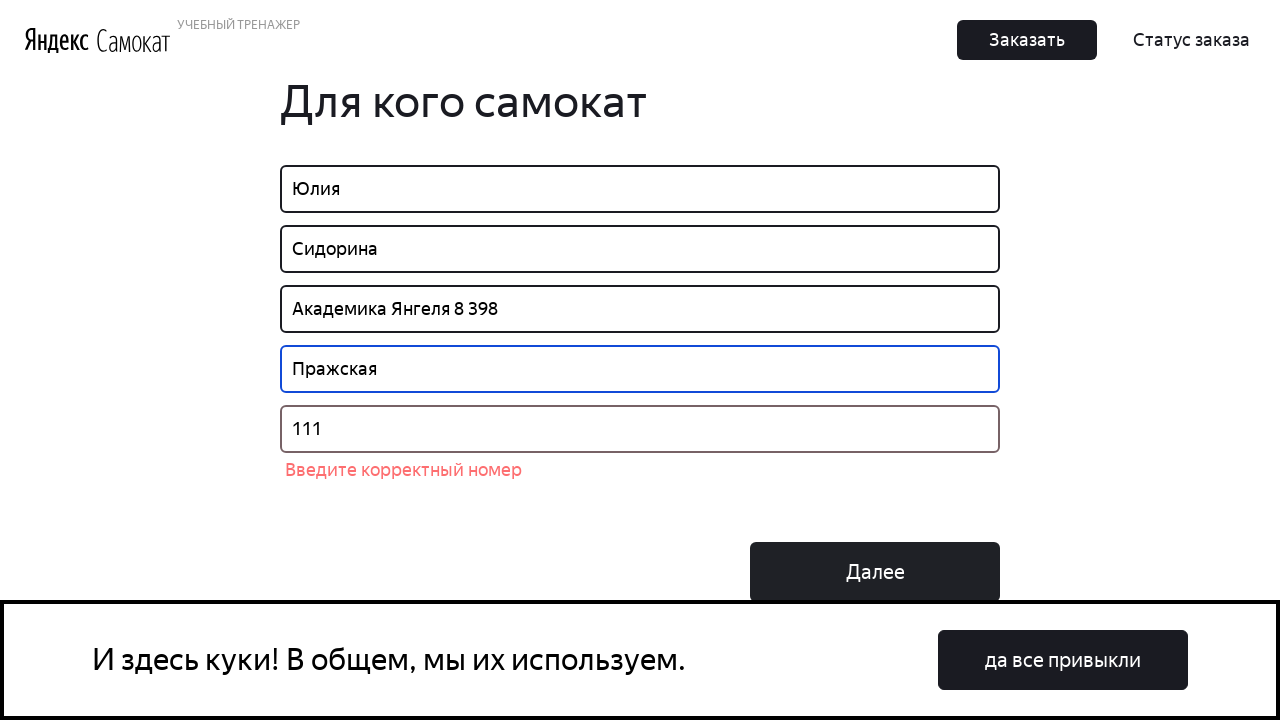

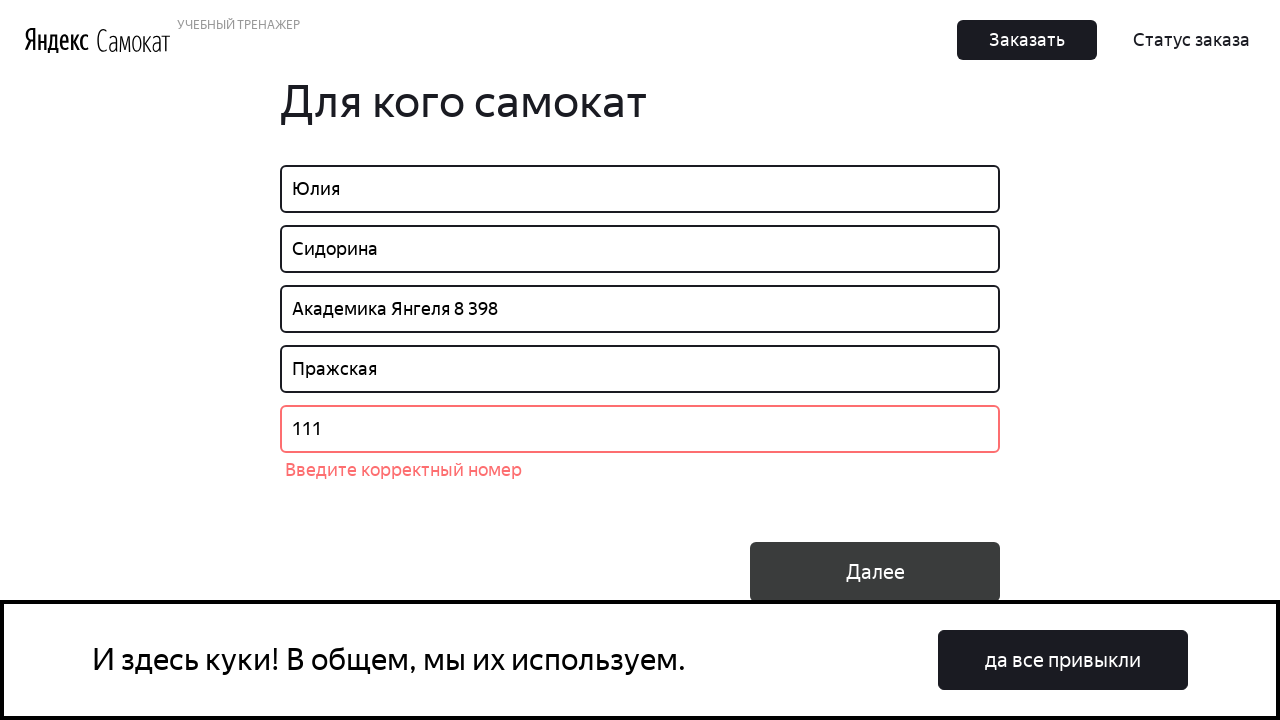